Tests resizing functionality by dragging the resize handle of a resizable element within an iframe

Starting URL: https://jqueryui.com/resizable/

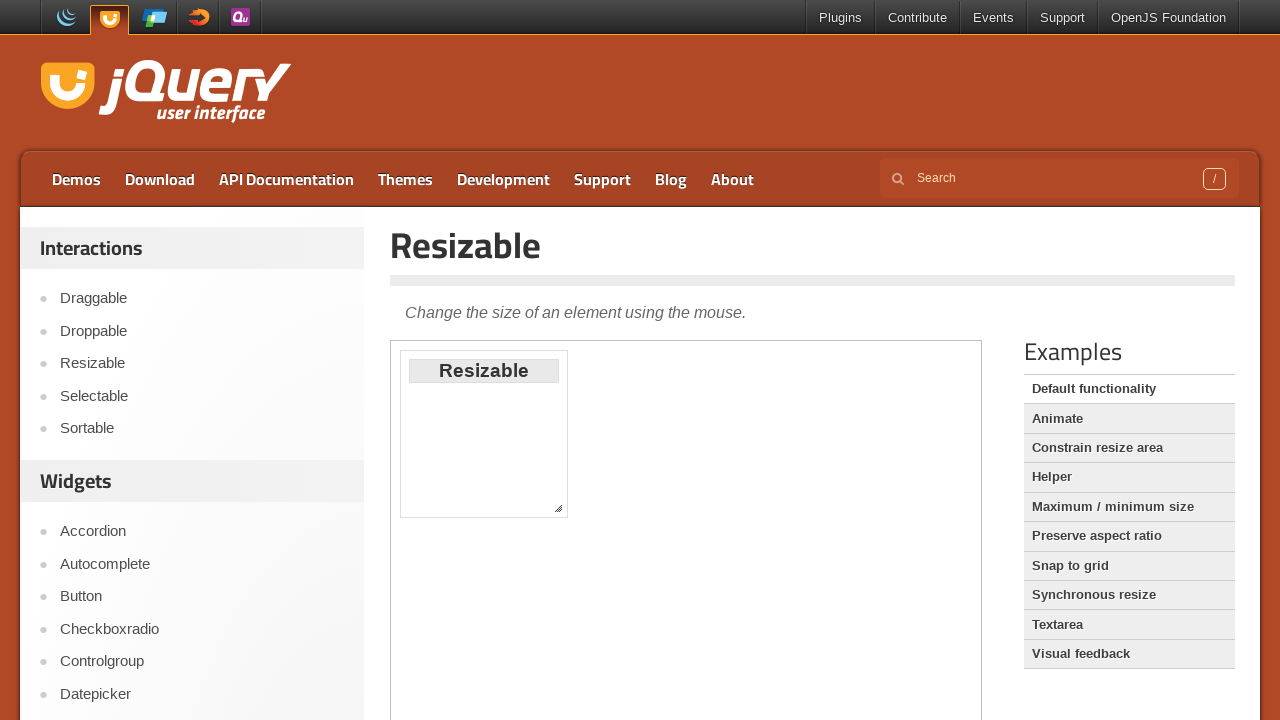

Located demo iframe
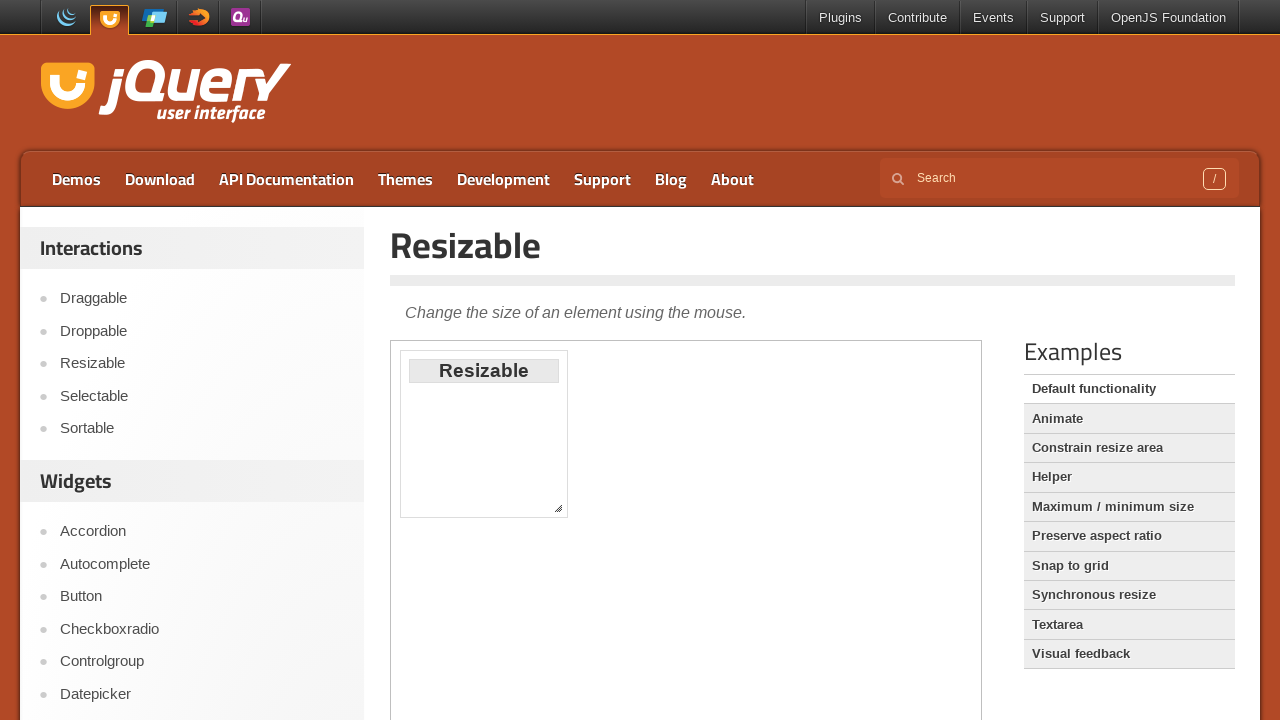

Resize handle became available
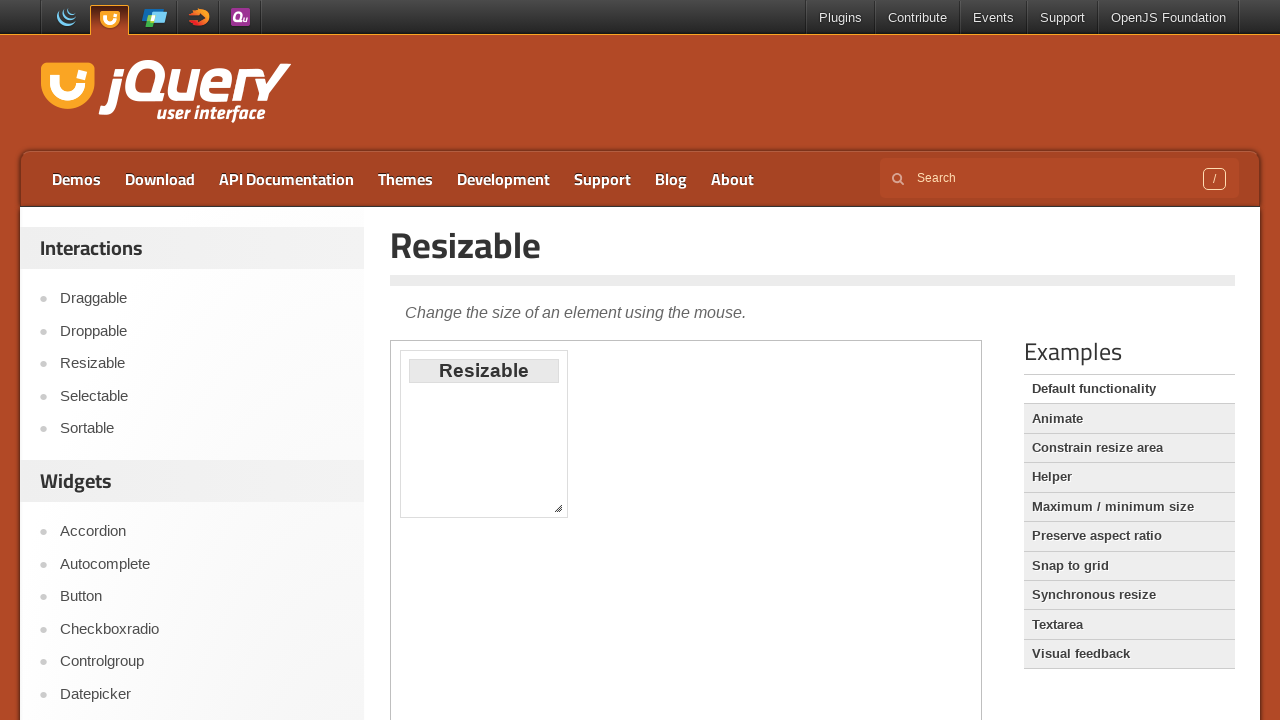

Retrieved bounding box of resize handle
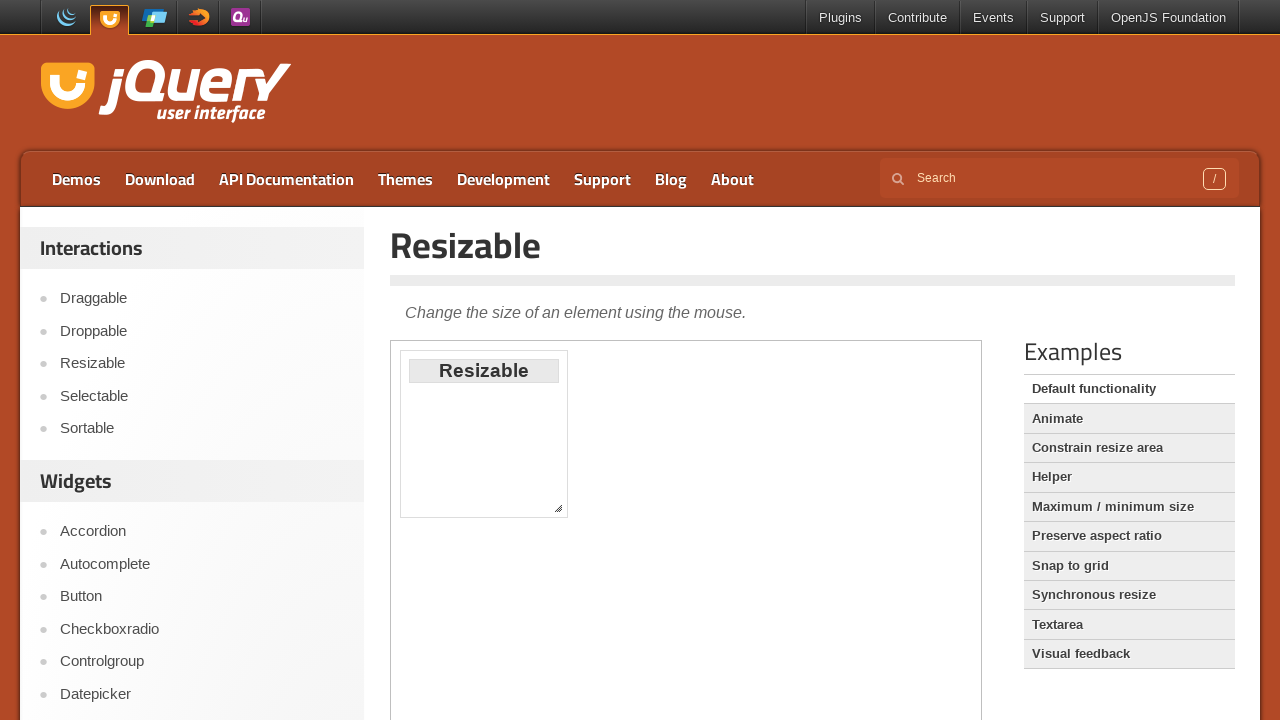

Moved mouse to center of resize handle at (558, 508)
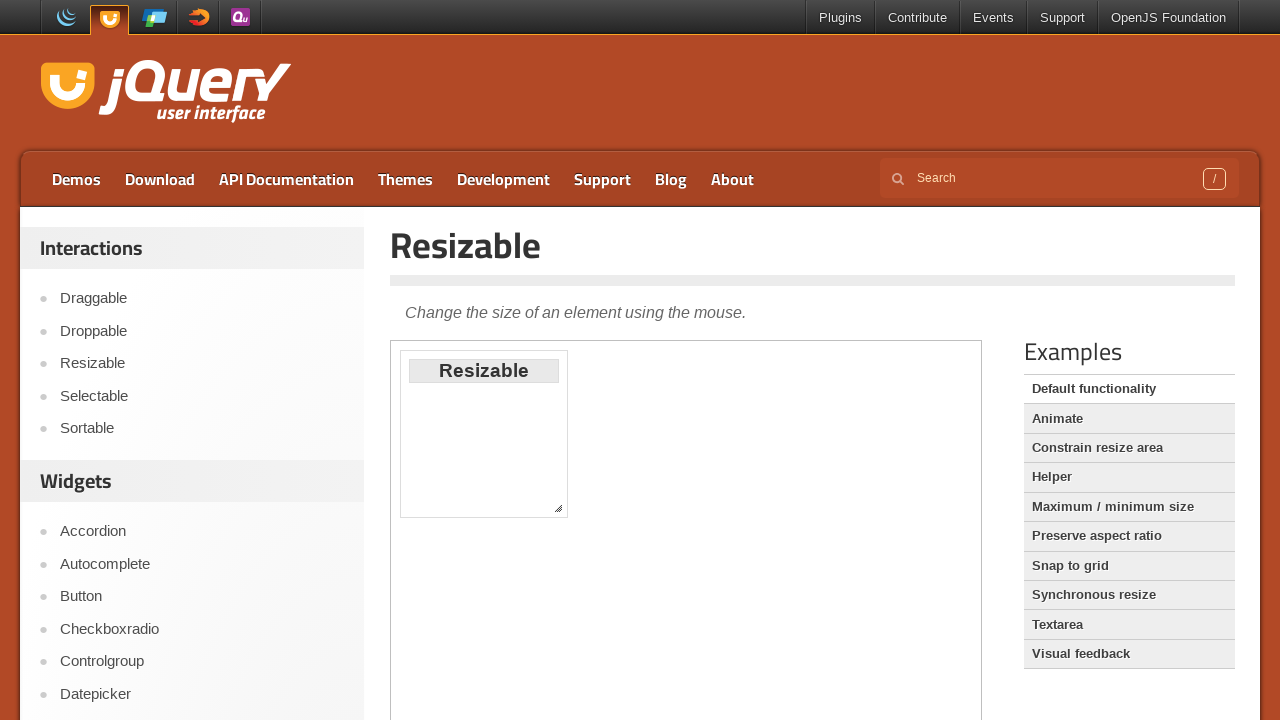

Mouse button pressed down at (558, 508)
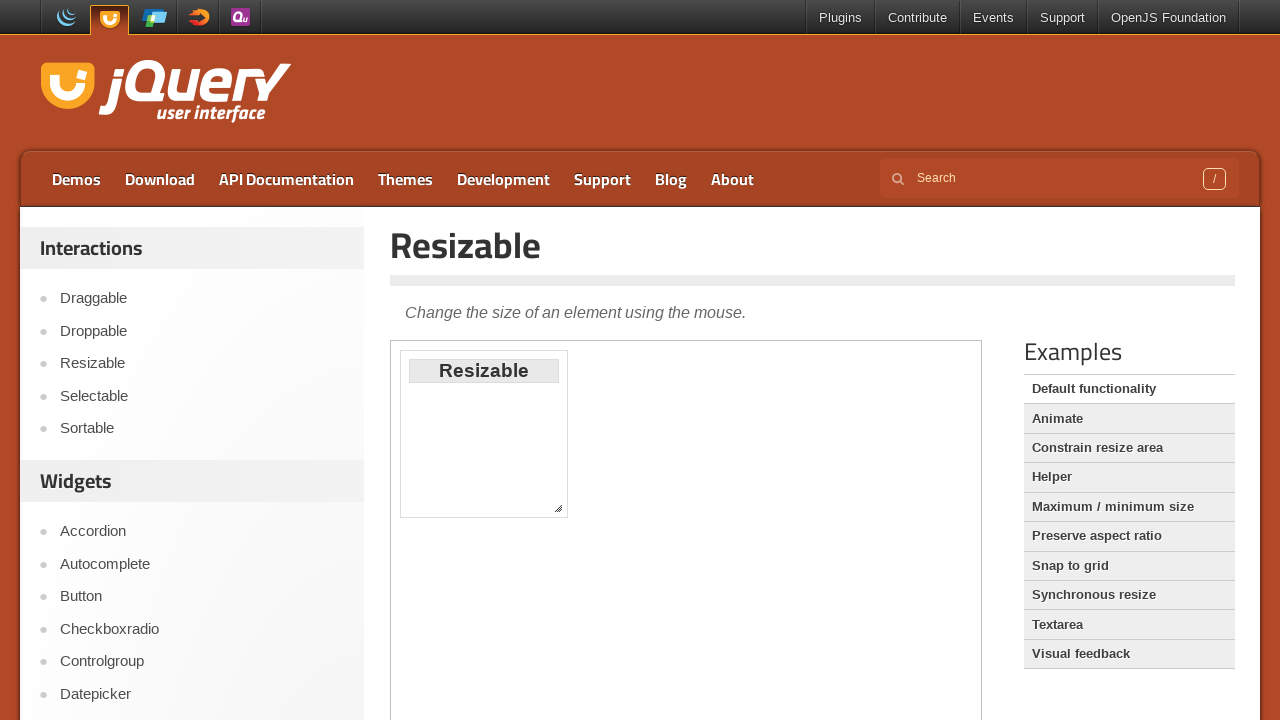

Dragged resize handle to new position (100px right, 100px down) at (650, 600)
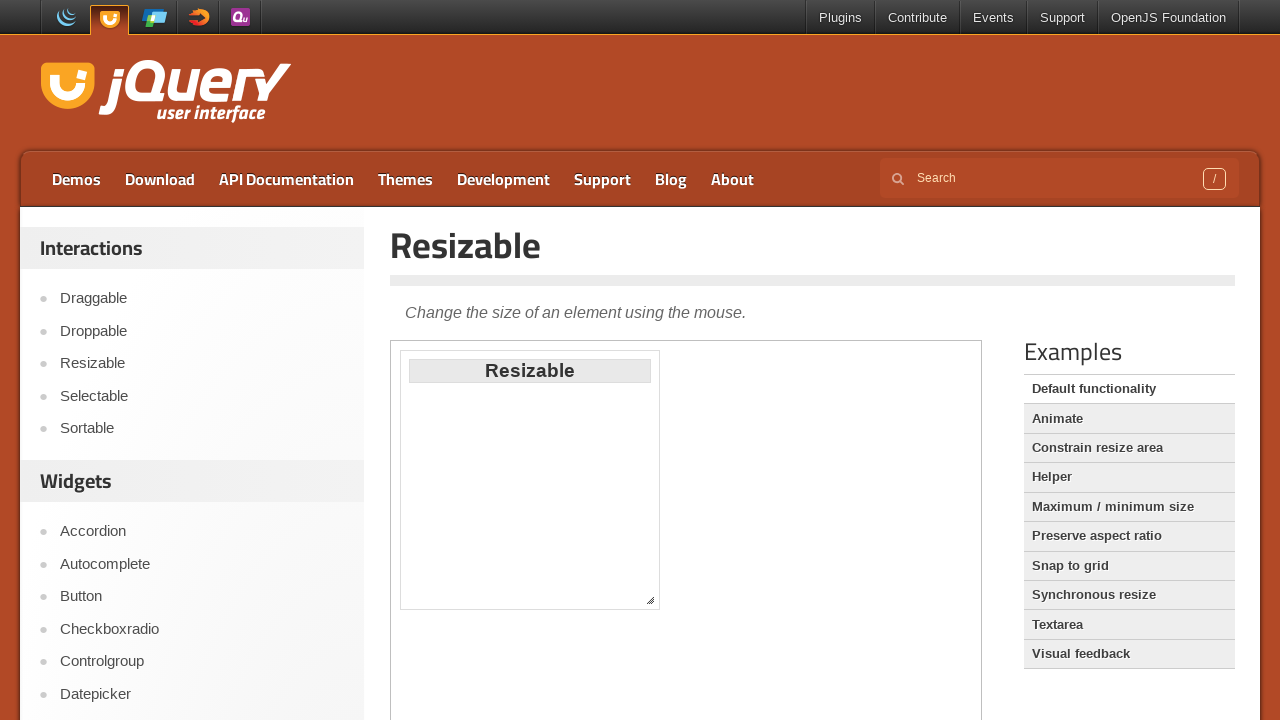

Mouse button released, resize operation completed at (650, 600)
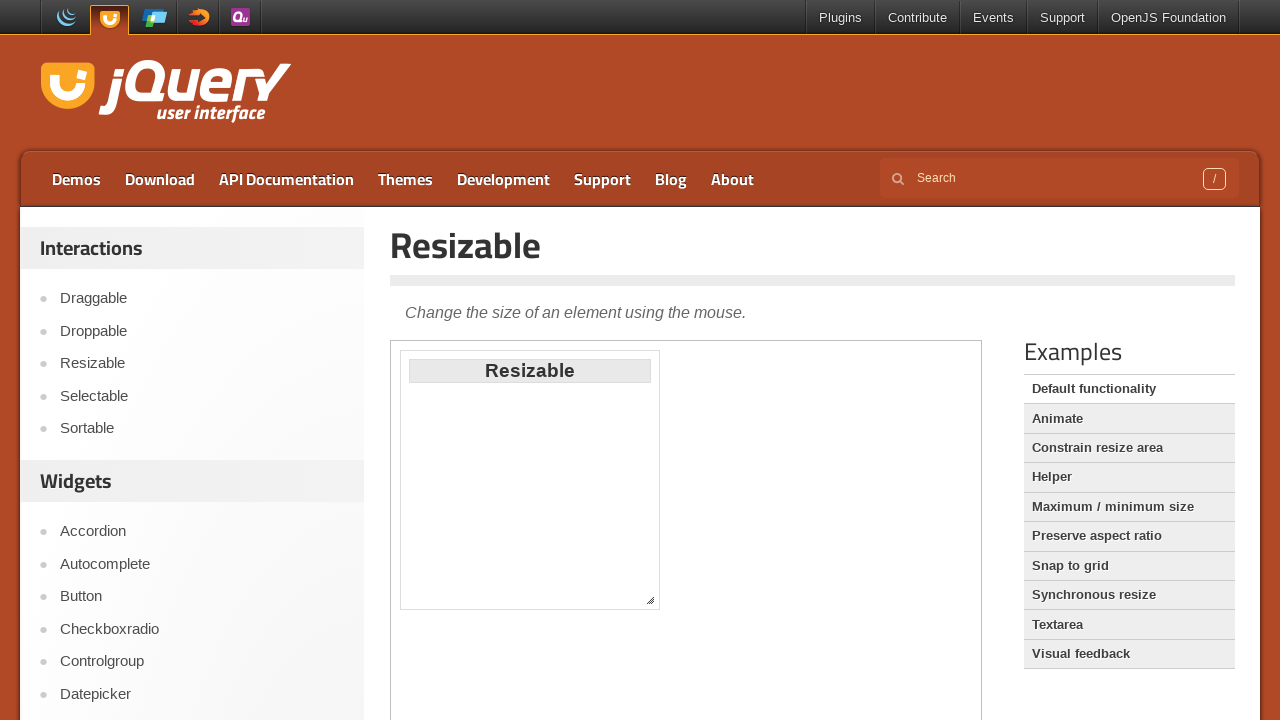

Verified resizable element is visible and has style attribute applied
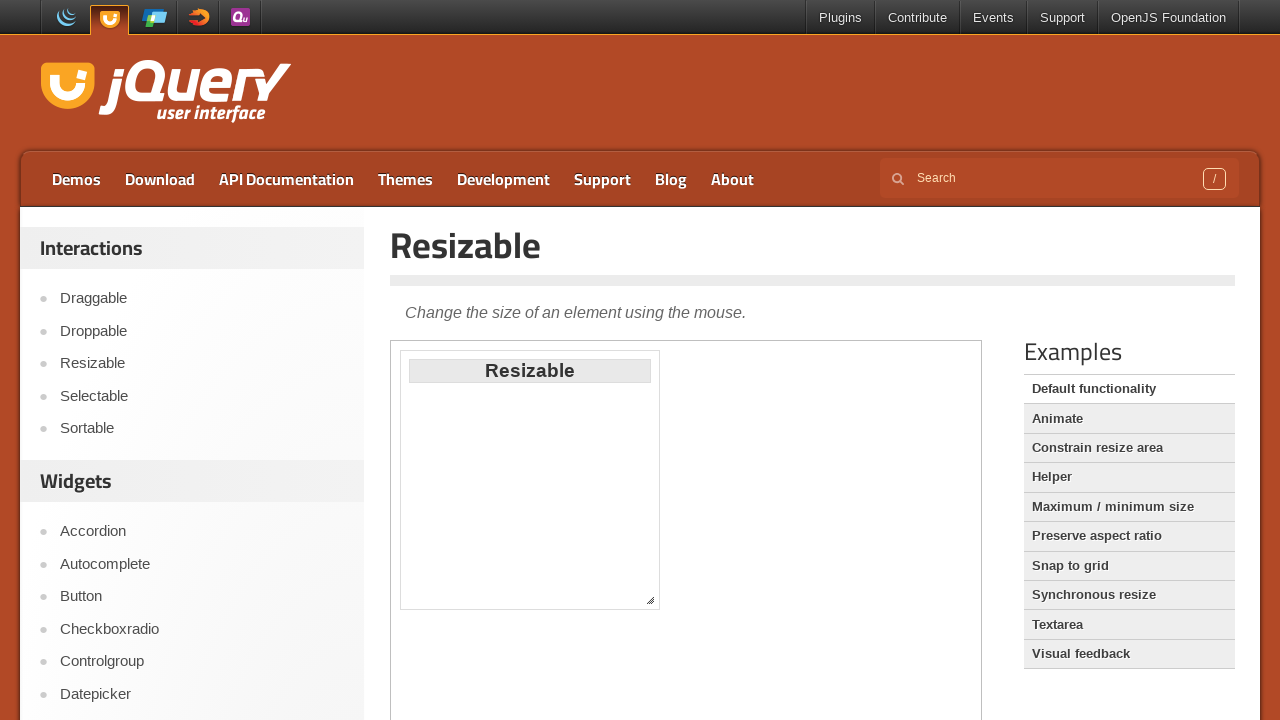

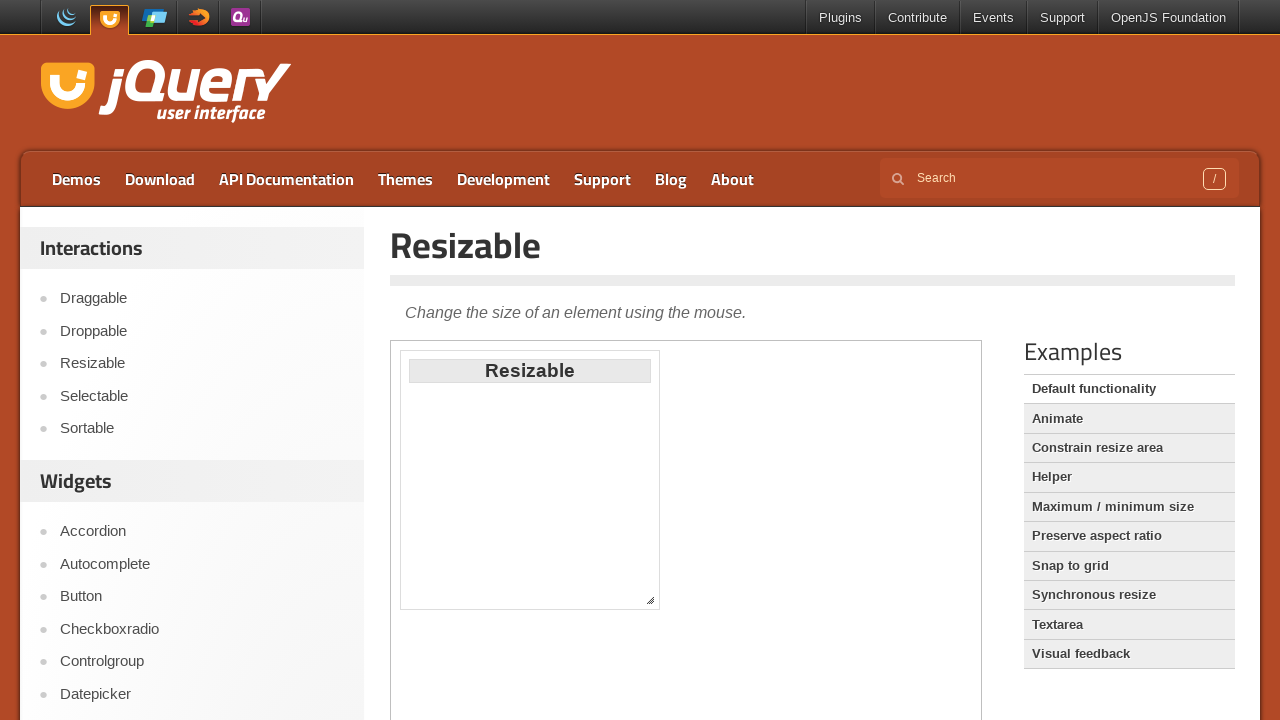